Tests an e-commerce shopping flow by navigating to the shop page, adding an item to cart, and proceeding to checkout

Starting URL: https://rahulshettyacademy.com/angularpractice/

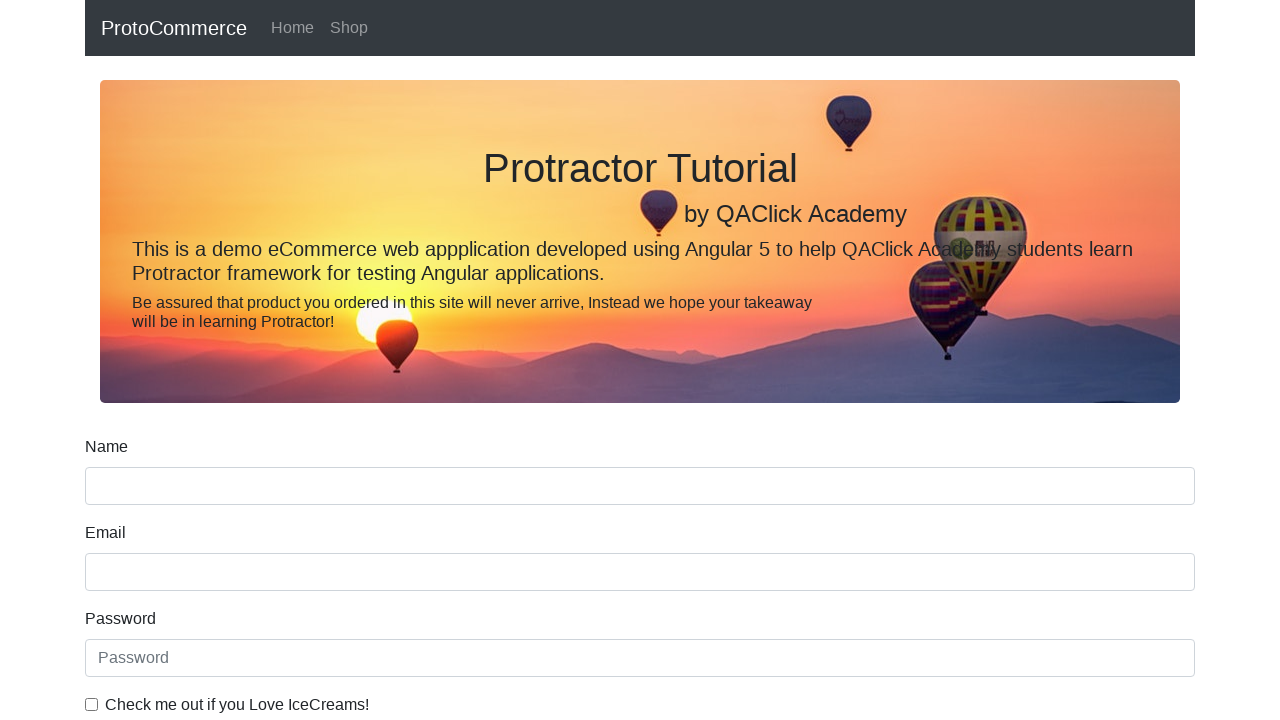

Page loaded and 'Name' label is visible
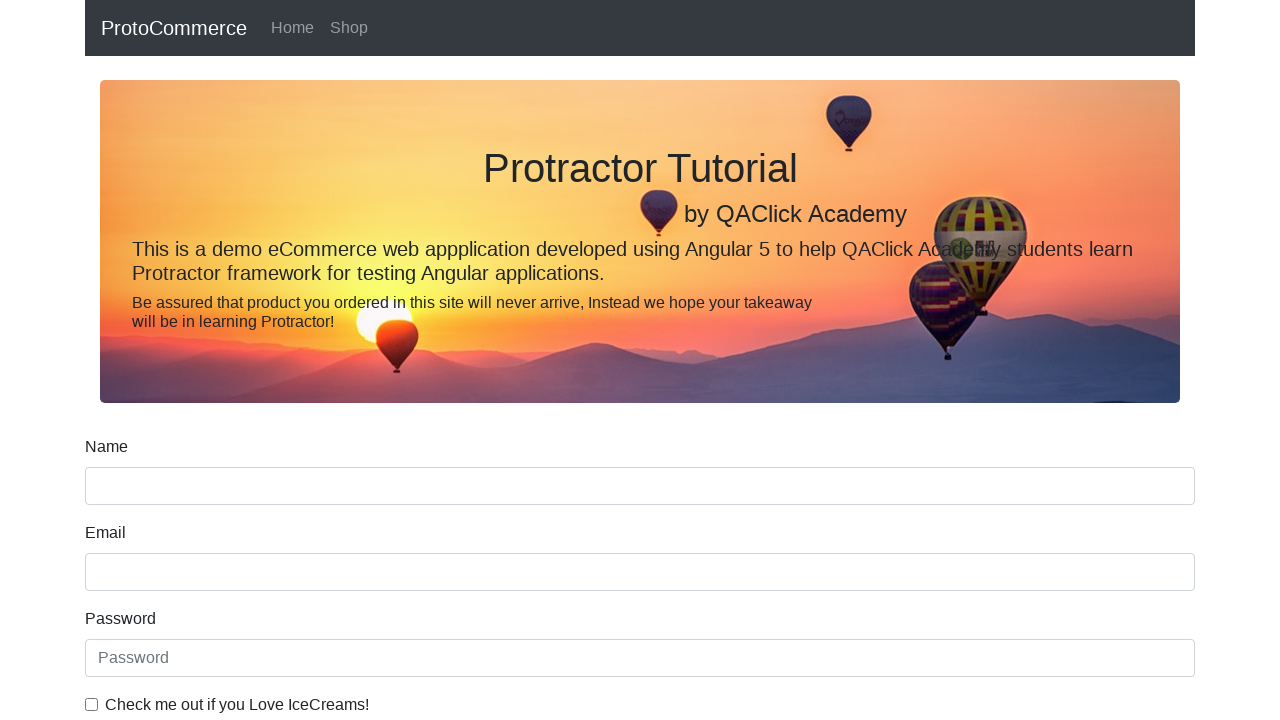

Clicked on Shop link to navigate to shop page at (349, 28) on text=Shop
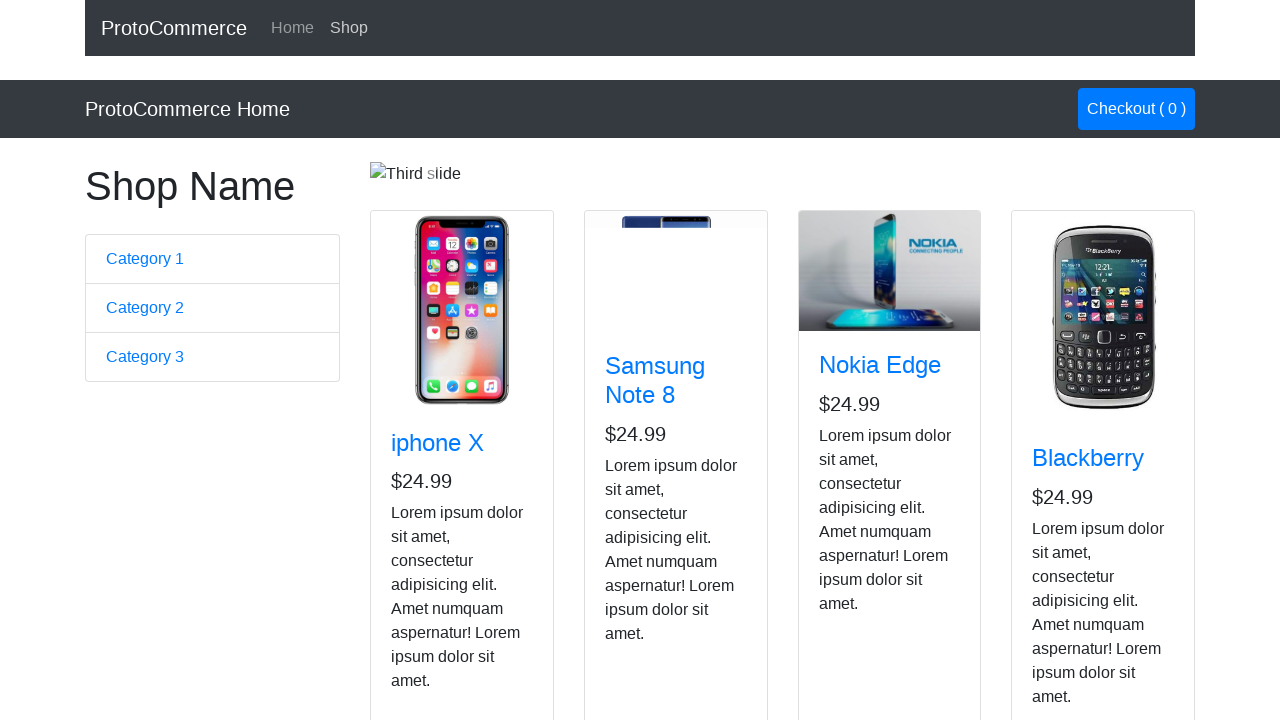

Added second item to cart by clicking add button at (641, 528) on xpath=//div[@class='card-footer']/button >> nth=1
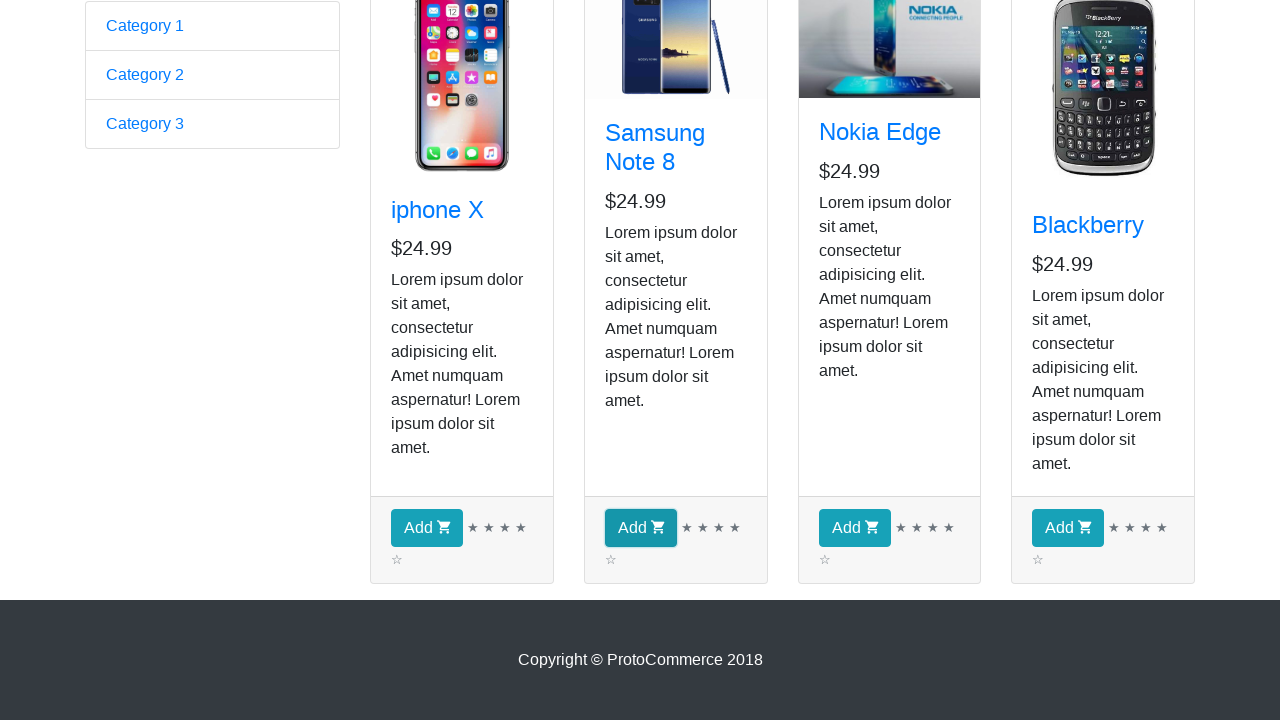

Clicked Checkout button to proceed to checkout at (1136, 109) on a.nav-link.btn.btn-primary
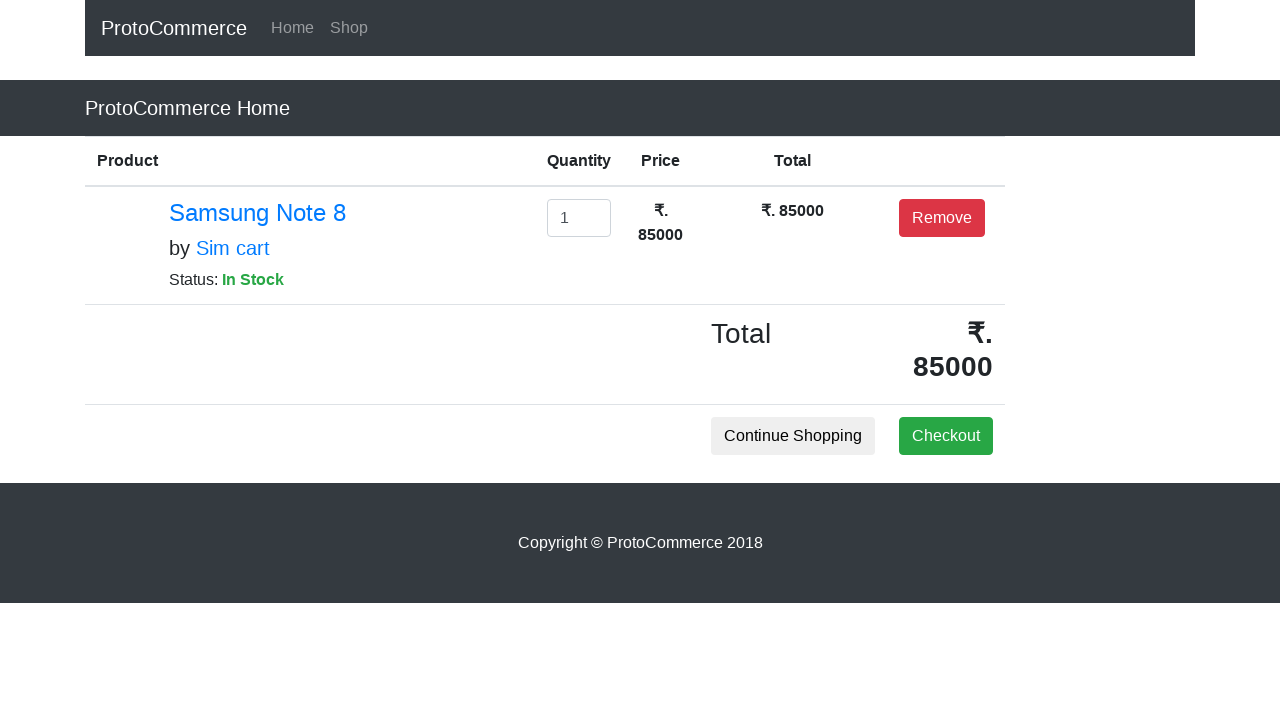

Checkout page loaded and email input field is visible
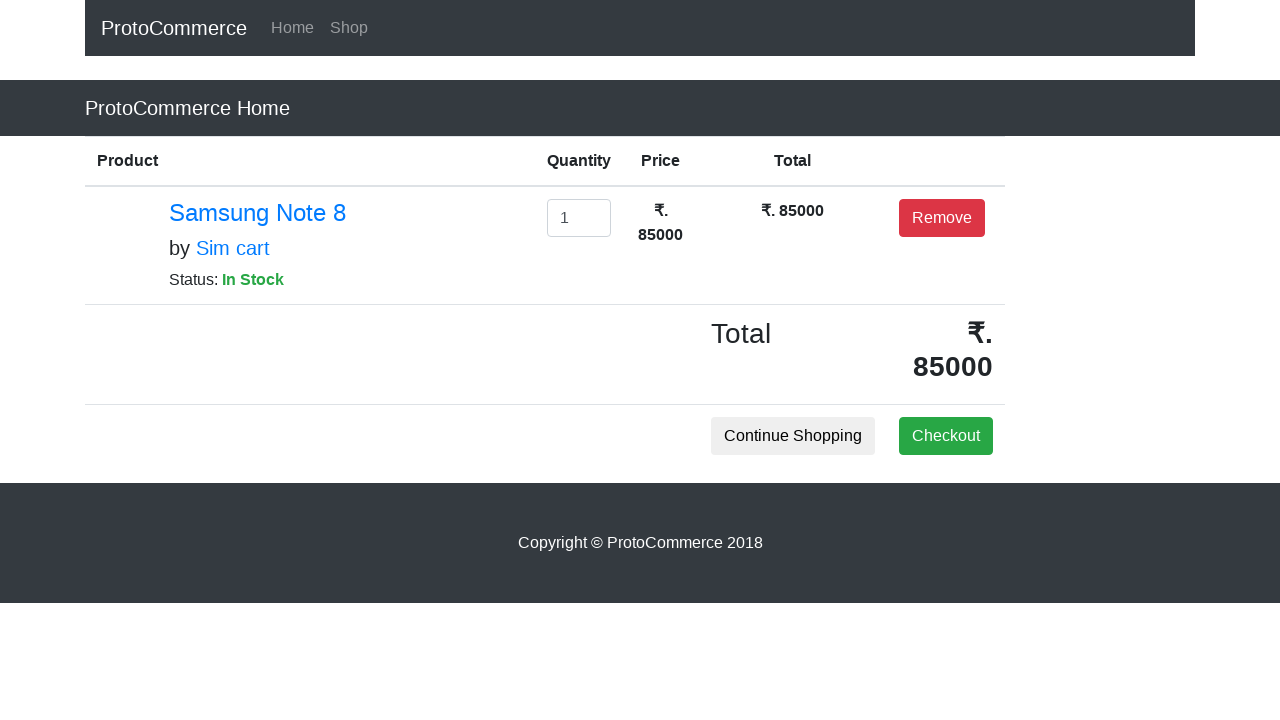

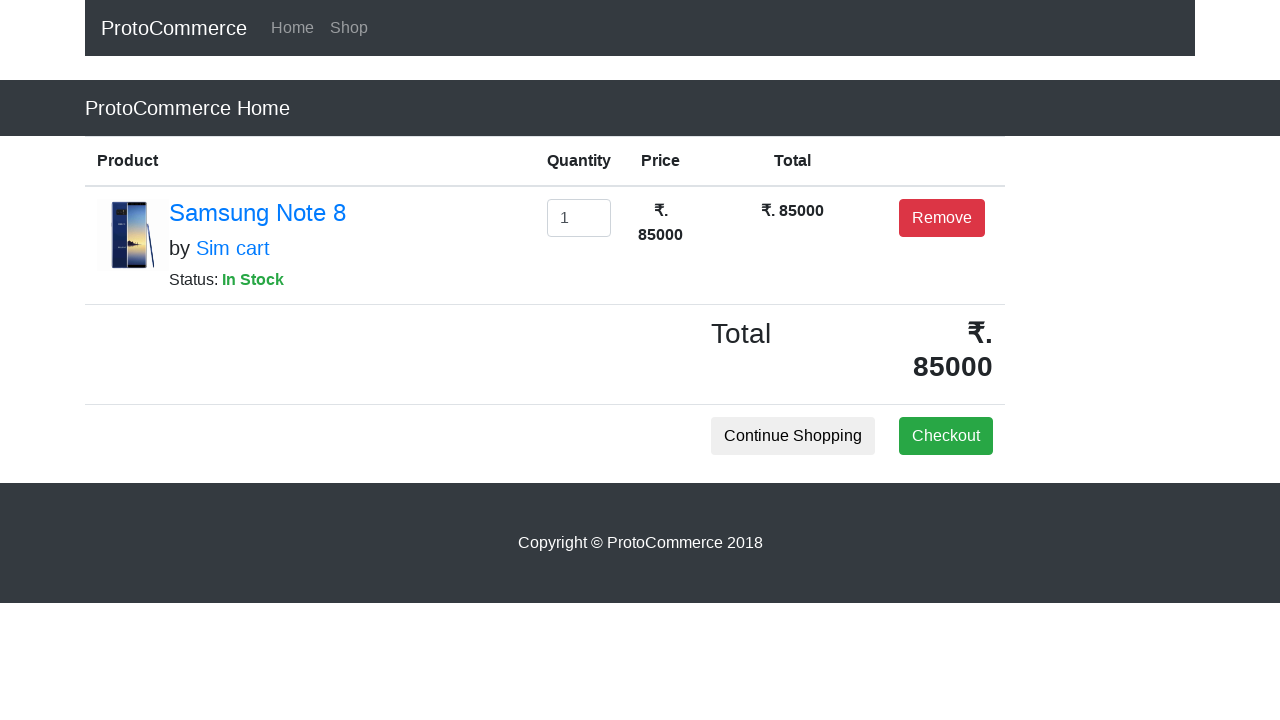